Tests the review submission functionality by navigating to a book page, opening the reviews tab, rating the book with 5 stars, and submitting a review with name and email.

Starting URL: http://practice.automationtesting.in/

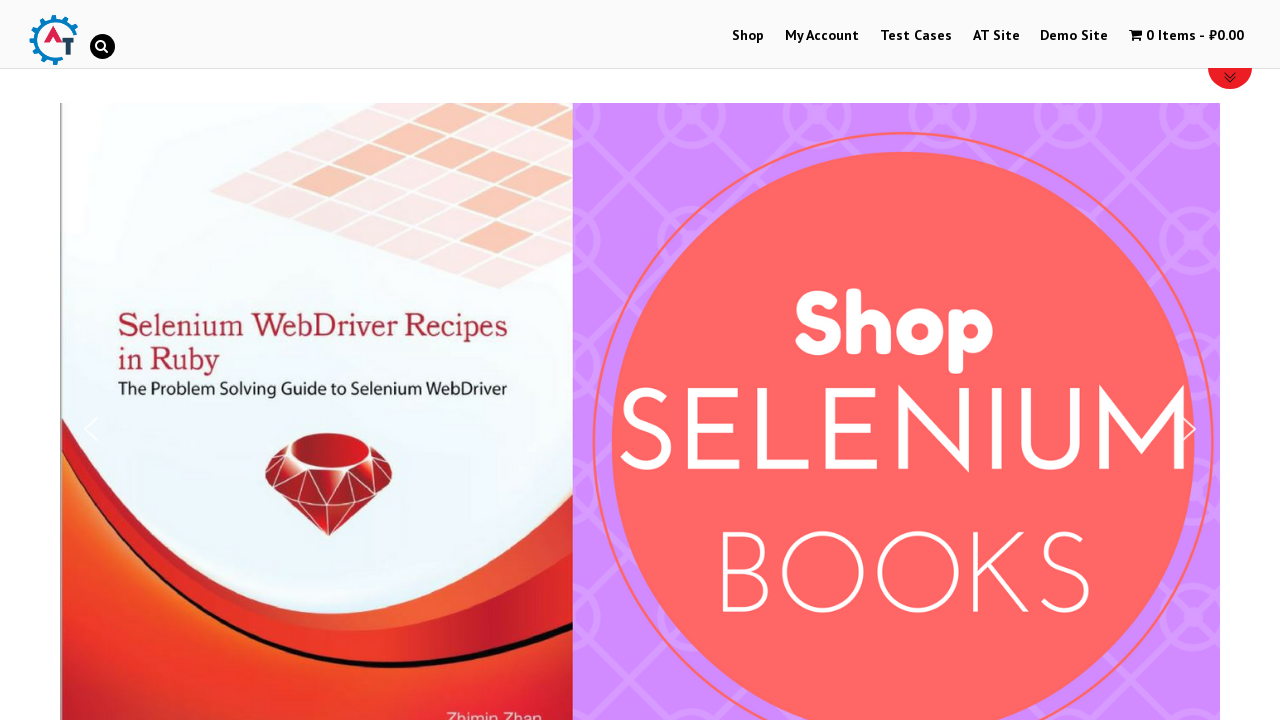

Scrolled down 600 pixels on the home page
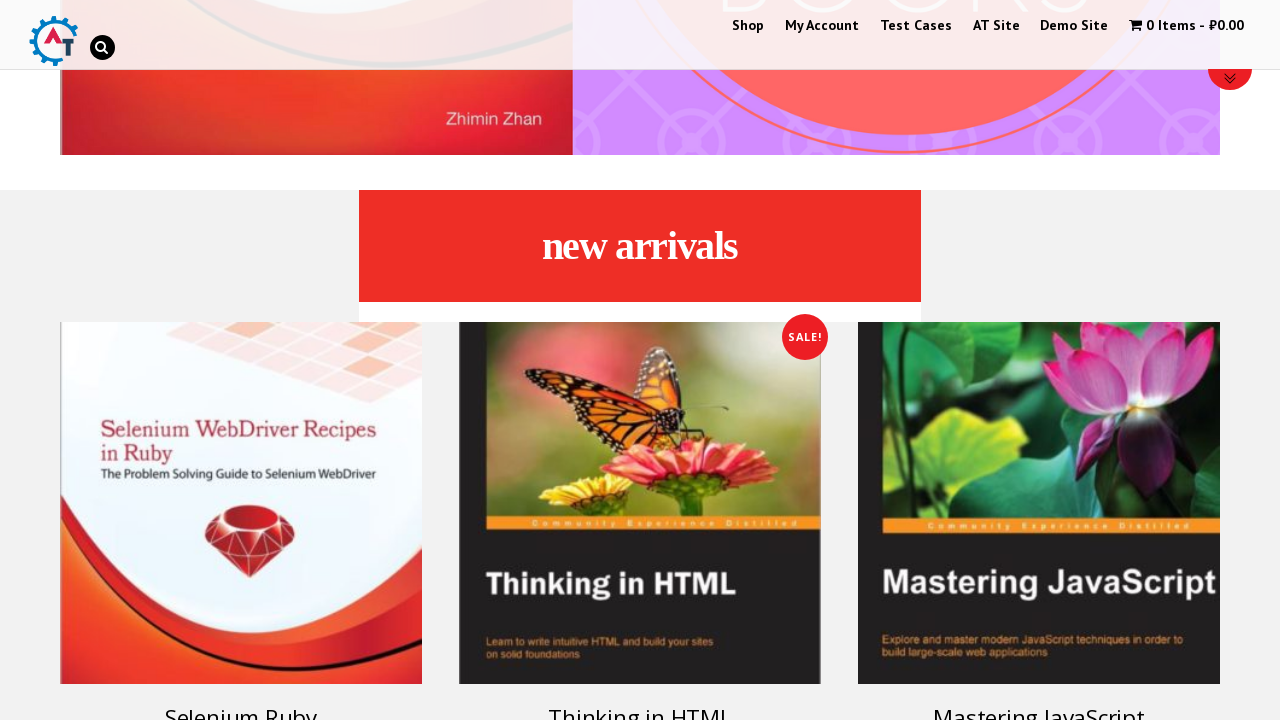

Clicked on the Selenium Ruby book at (241, 503) on [alt="Selenium Ruby"]
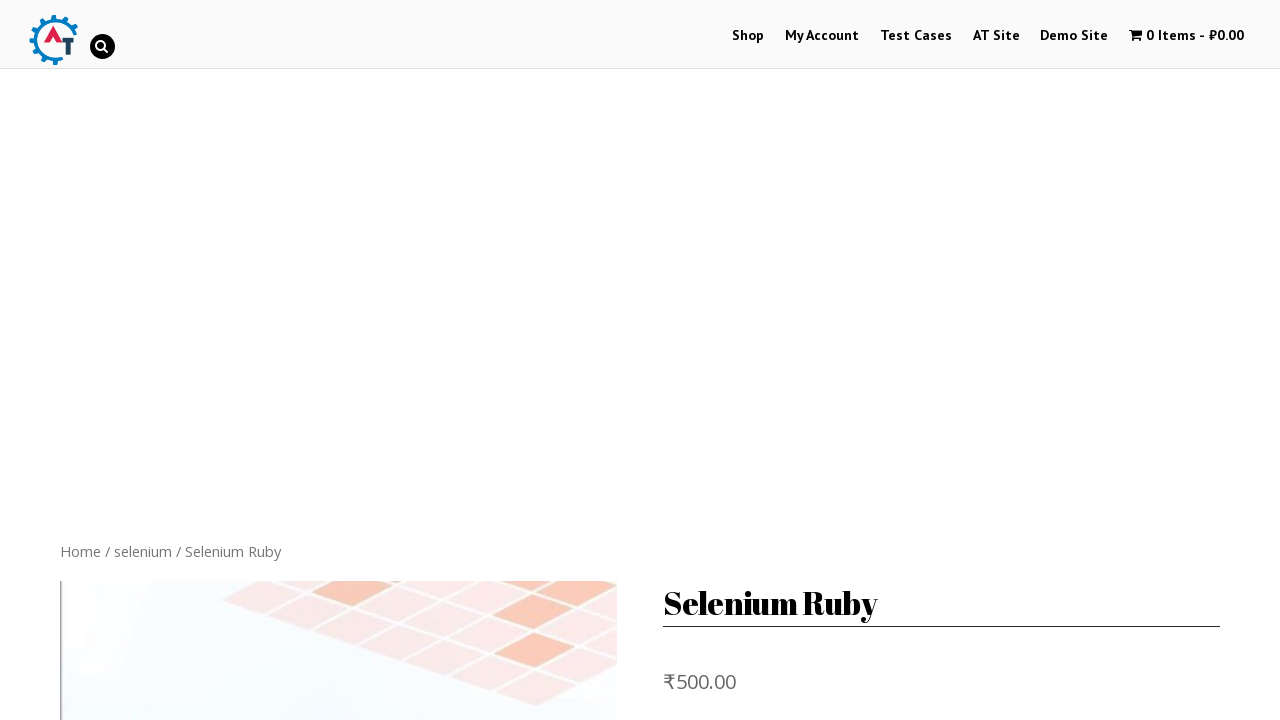

Opened the REVIEWS tab at (309, 360) on [href="#tab-reviews"]
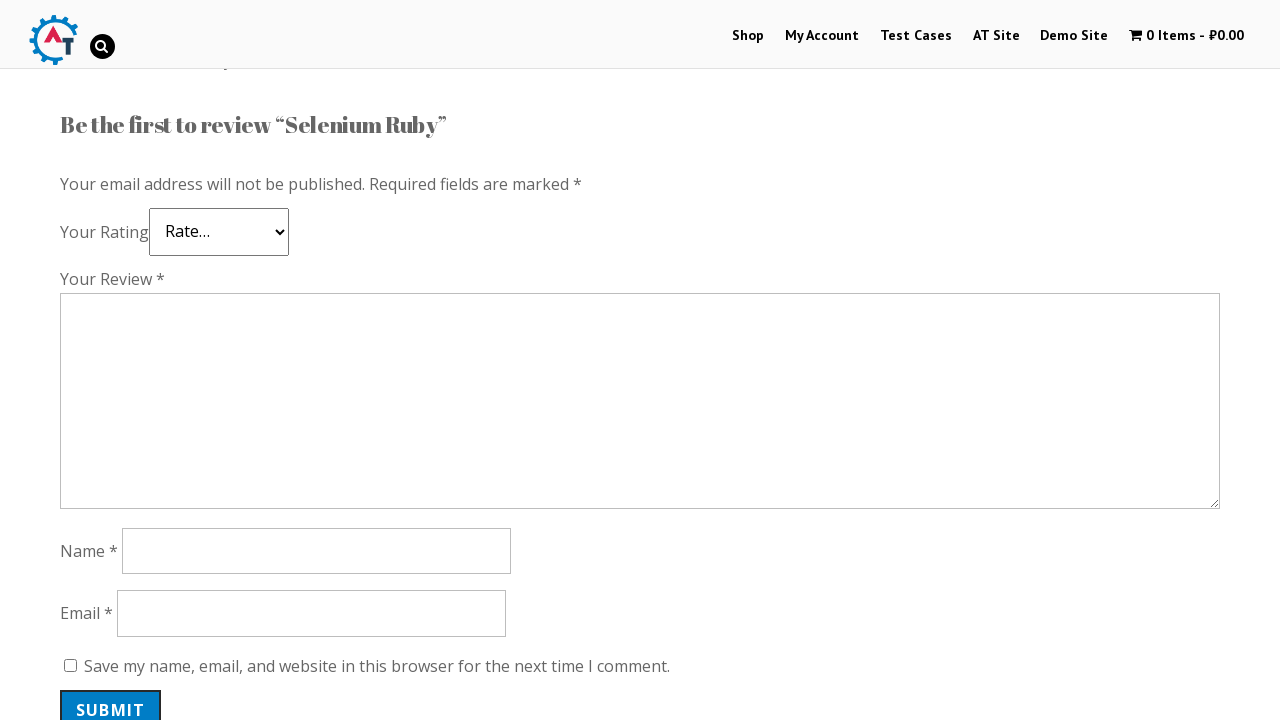

Rated the book with 5 stars at (132, 244) on .star-5
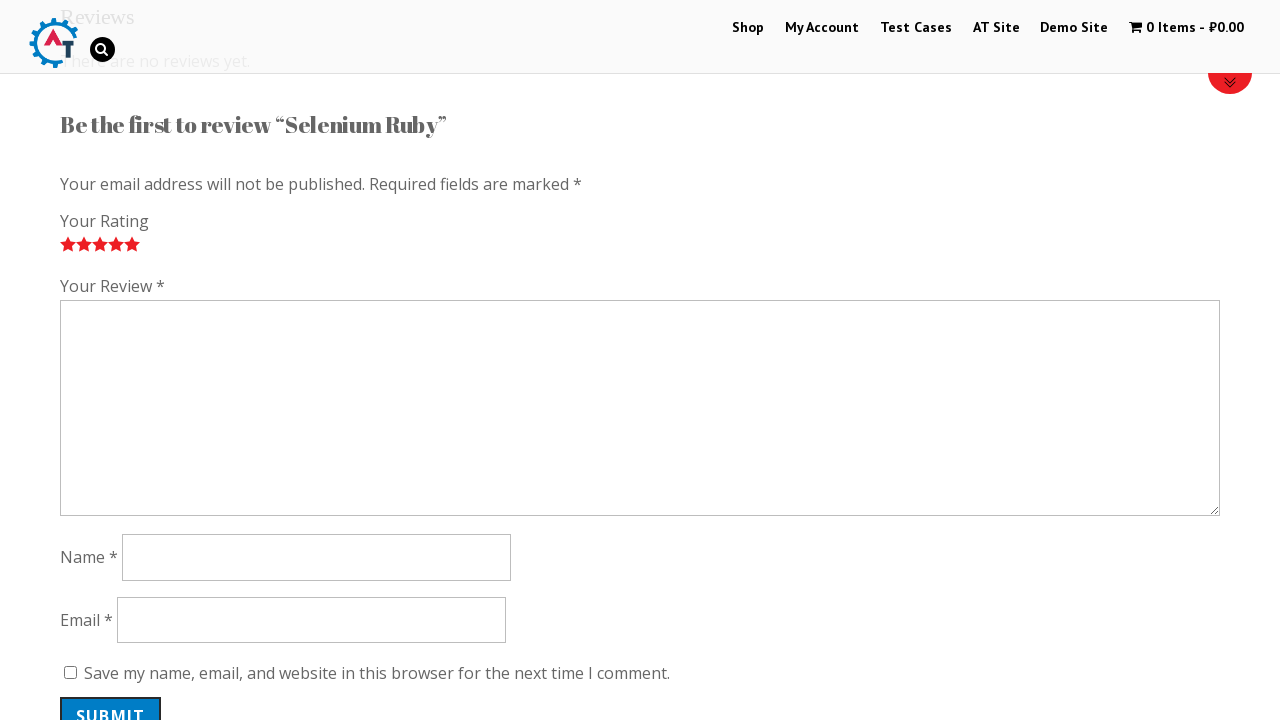

Filled review comment field with 'Nice book!' on #comment
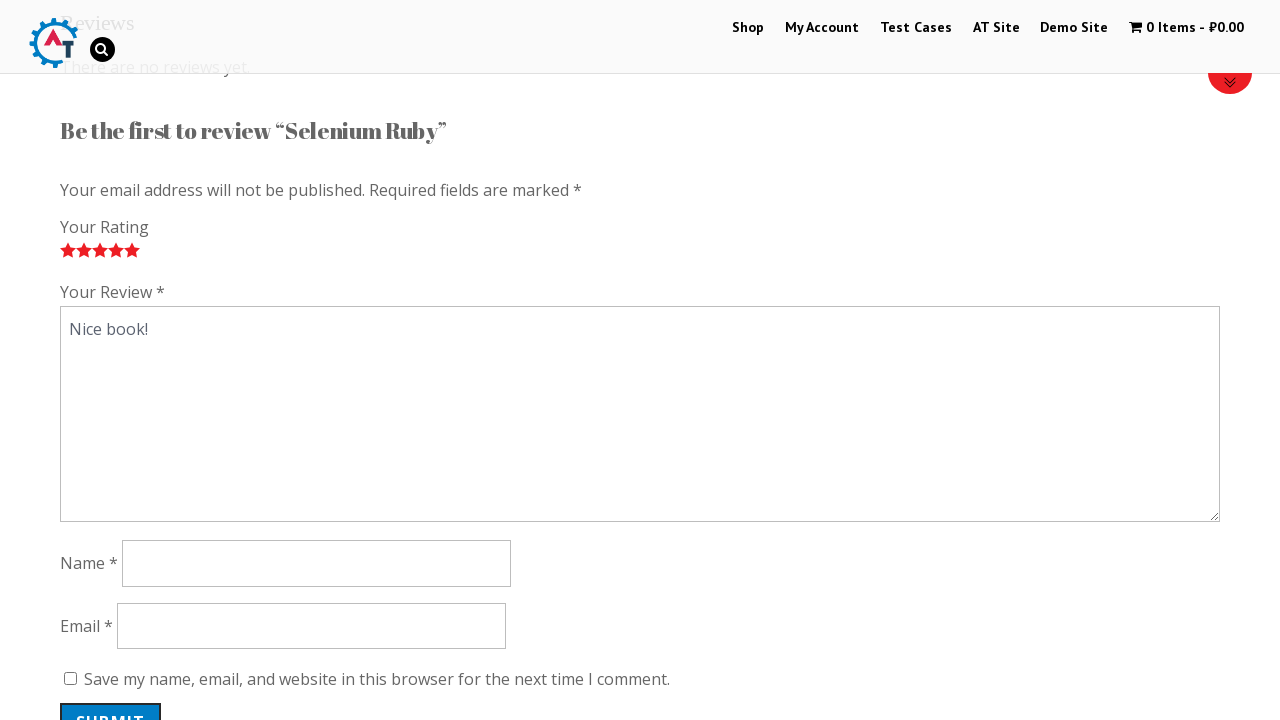

Filled name field with 'Donald' on #author
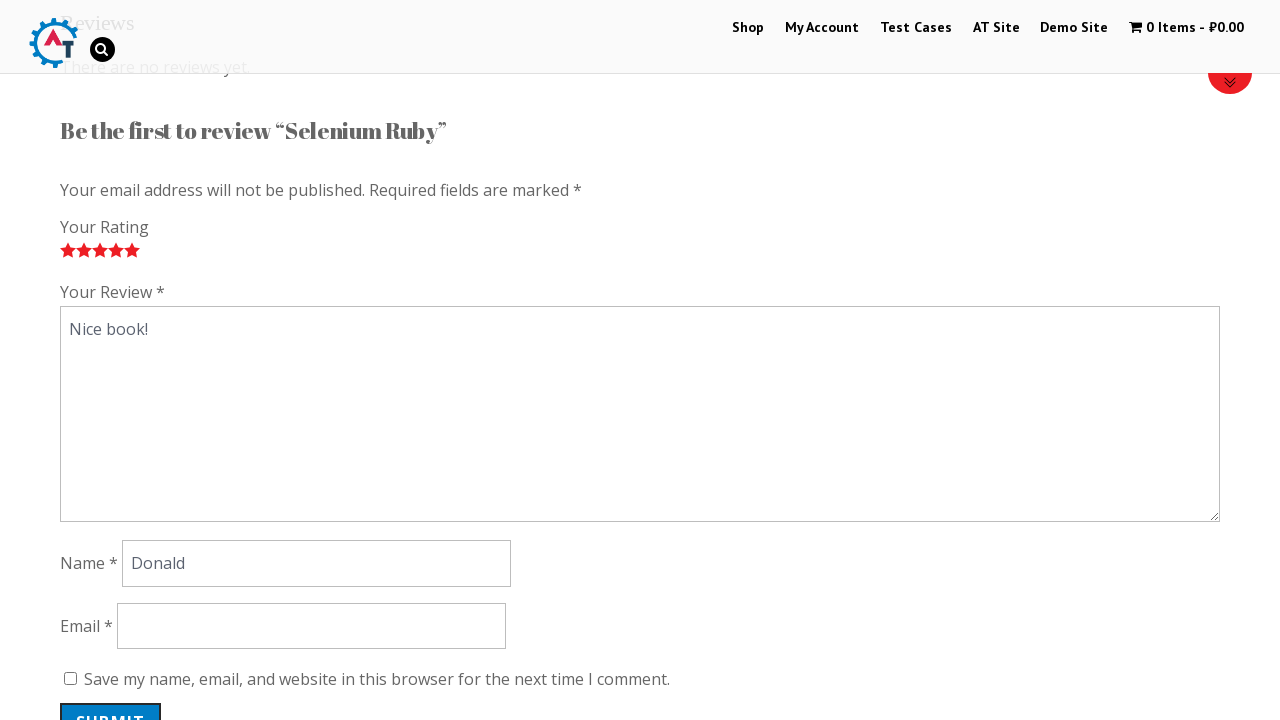

Filled email field with '123456@gmail.com' on #email
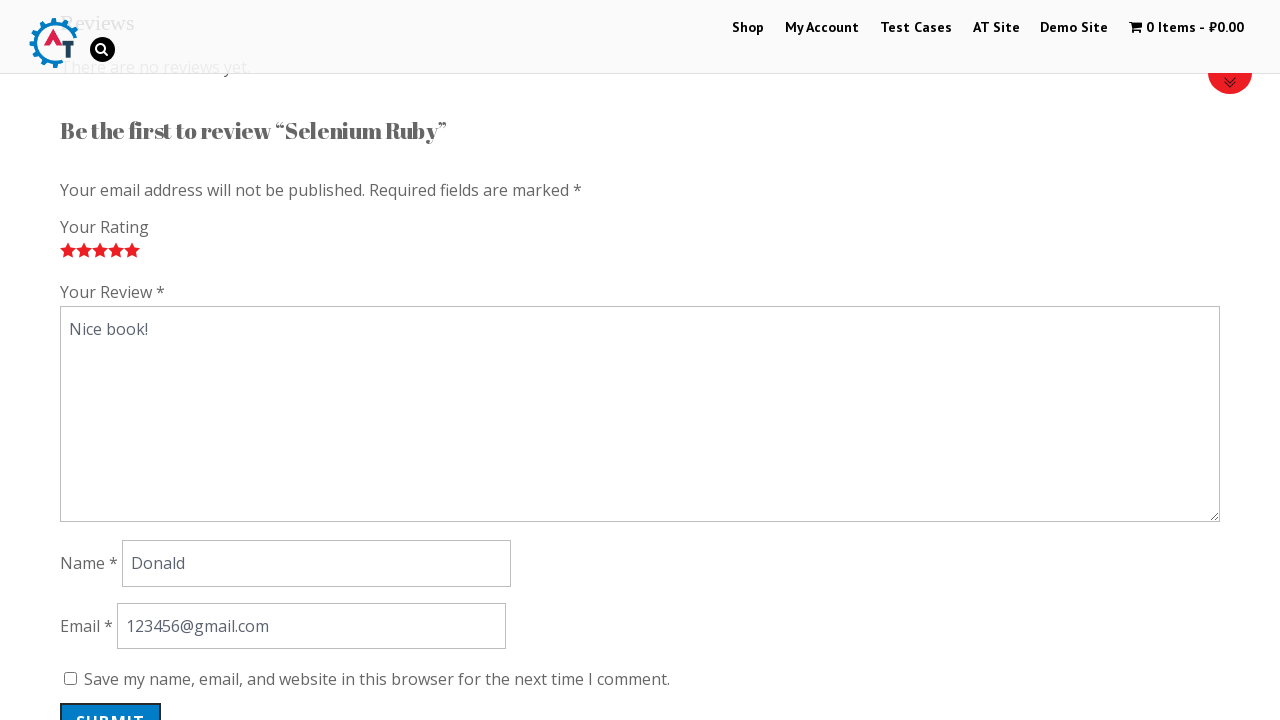

Submitted the review at (111, 700) on #submit
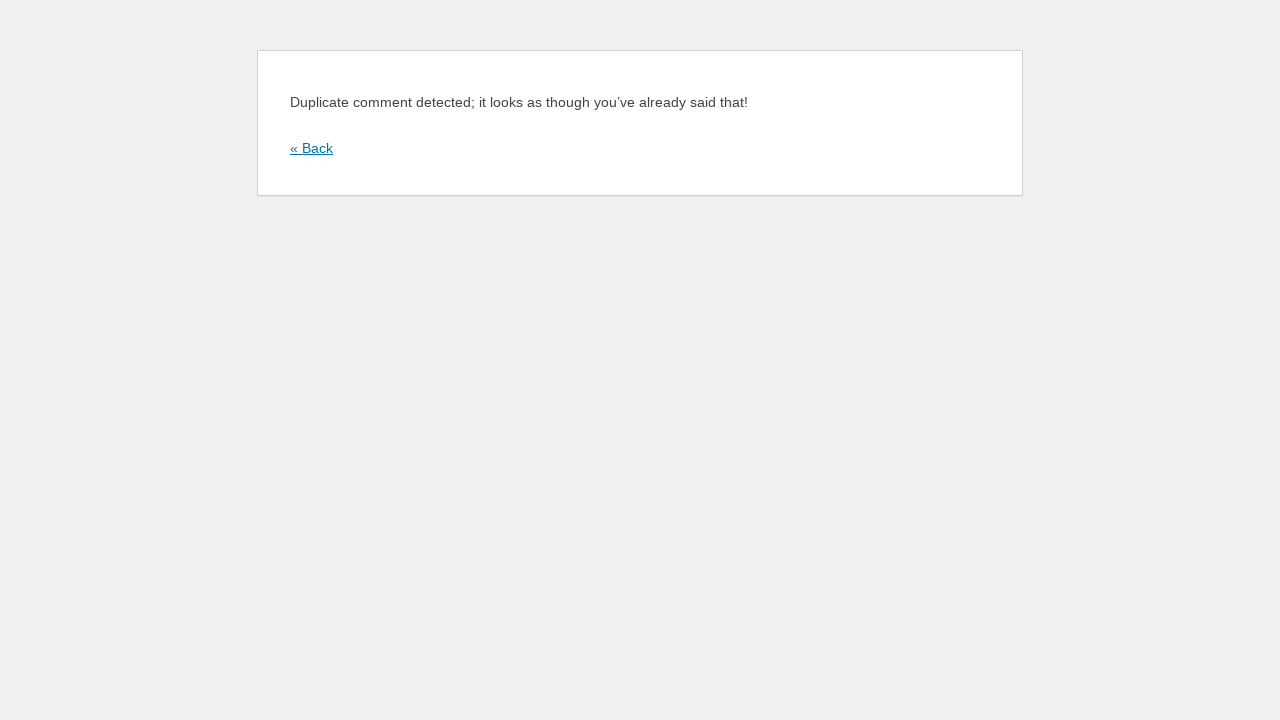

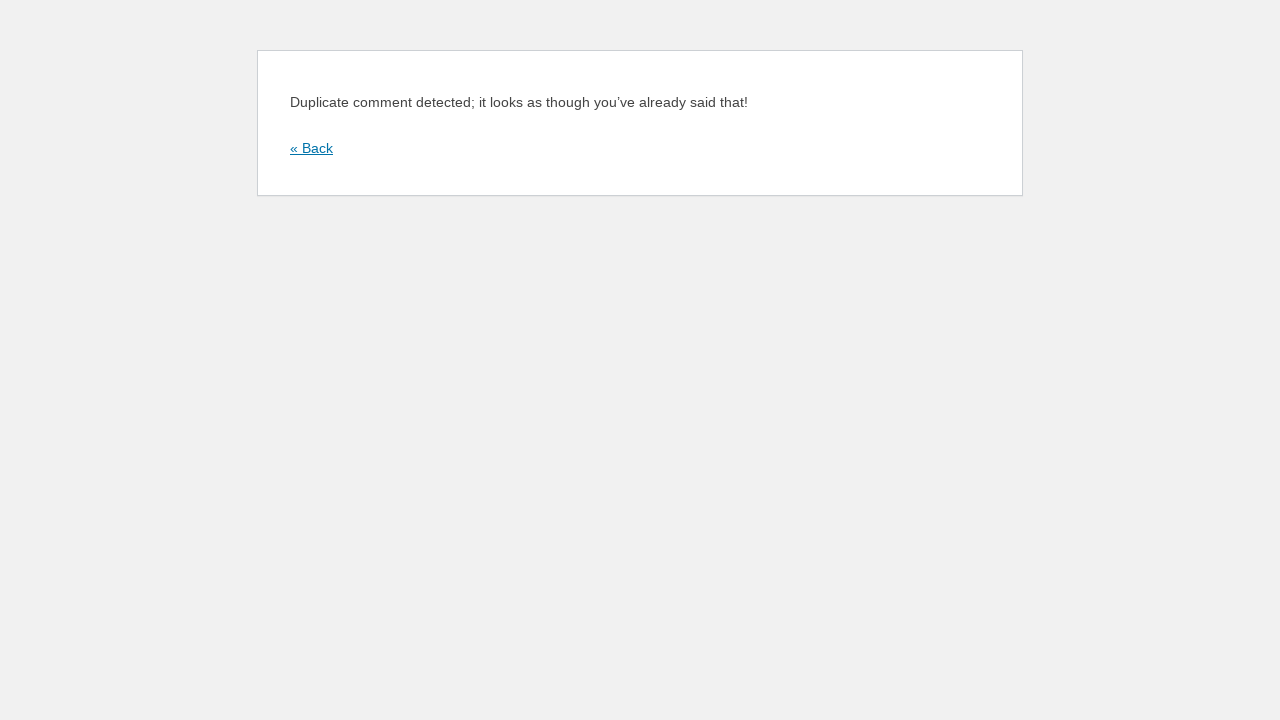